Tests switching between different examples (CSS Styles and JSON Configuration) and verifies content and language changes.

Starting URL: https://code-diff.dev.devtools.site

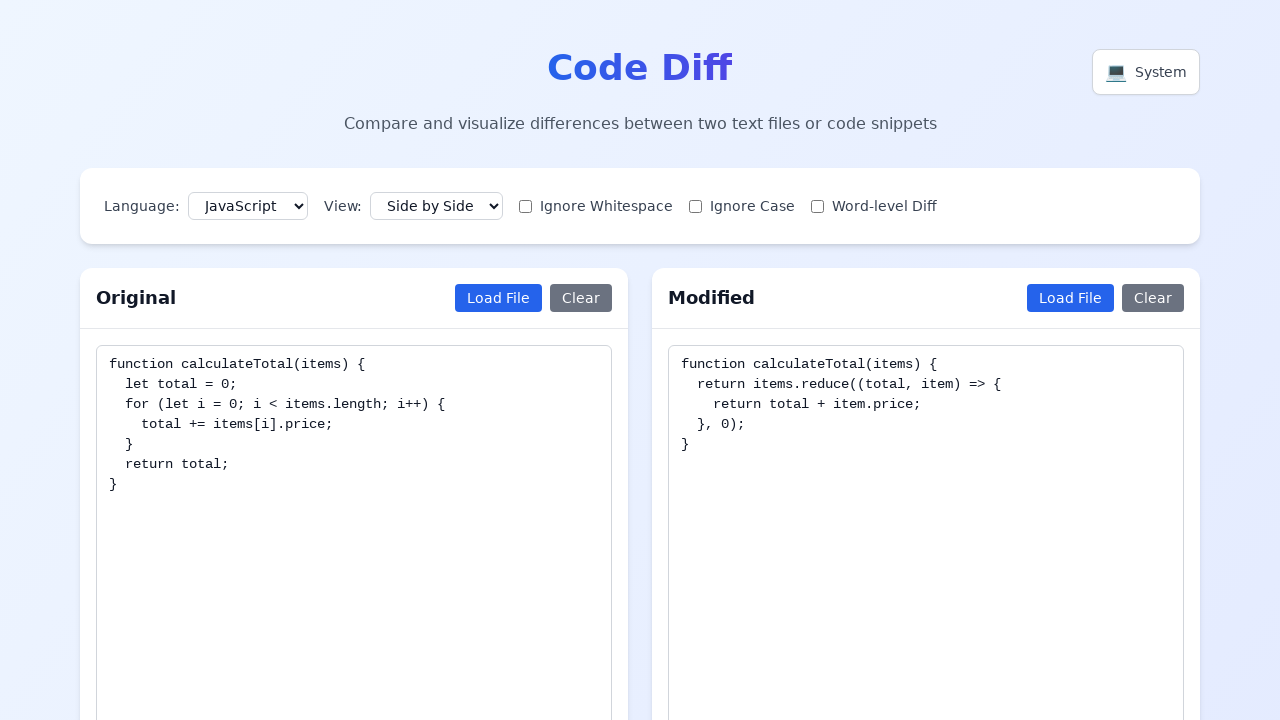

Waited 3 seconds for SPA to load
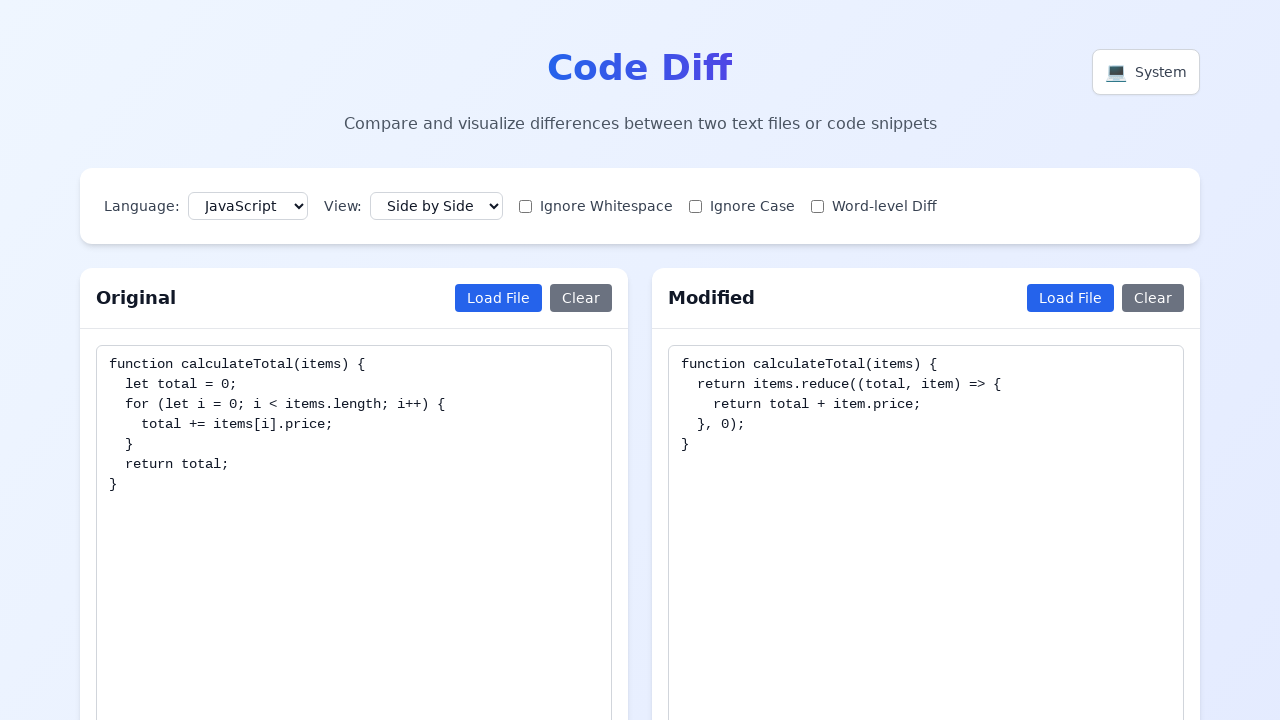

Clicked CSS Styles example at (640, 495) on text=CSS Styles
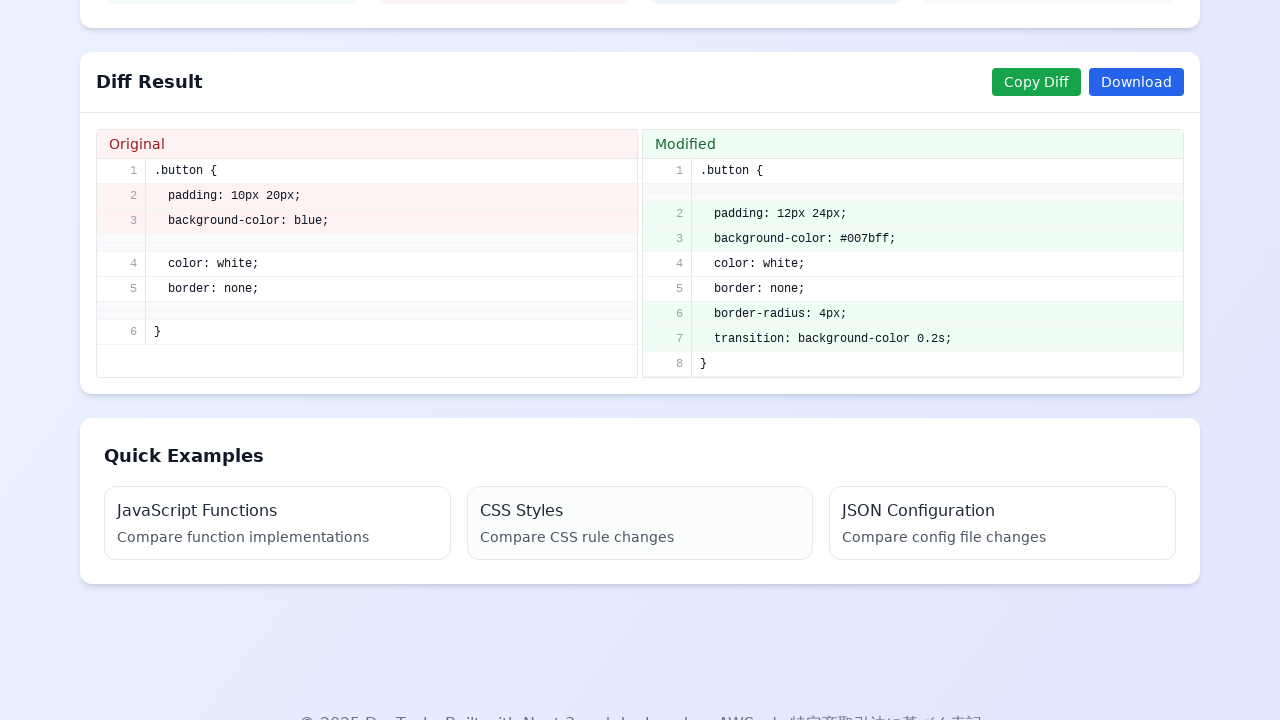

Waited 500ms for CSS example to load
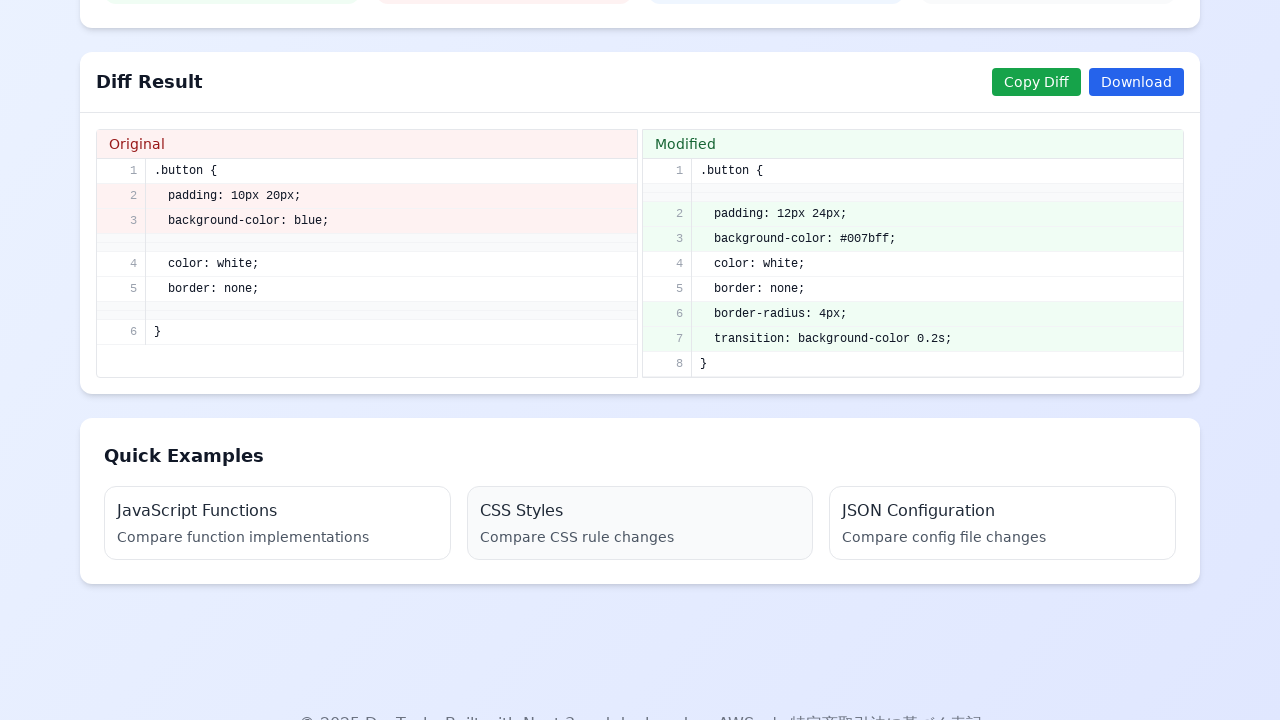

Located original textarea element
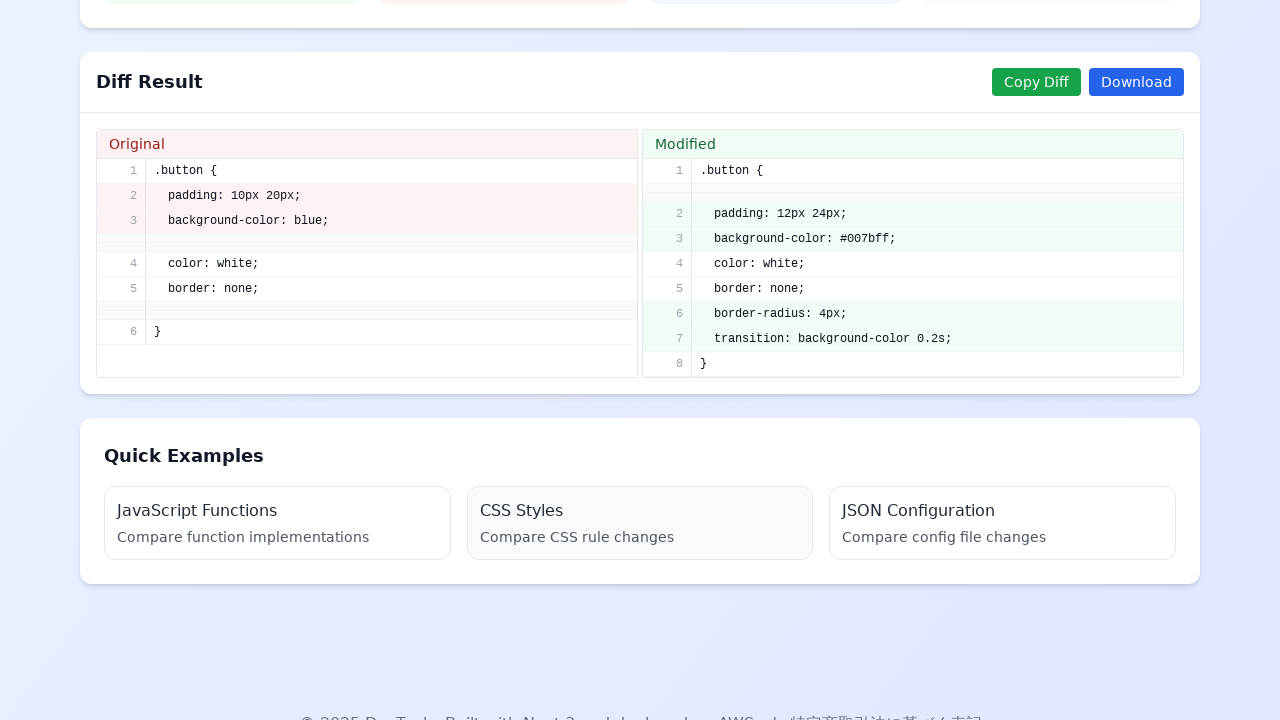

Retrieved original textarea value
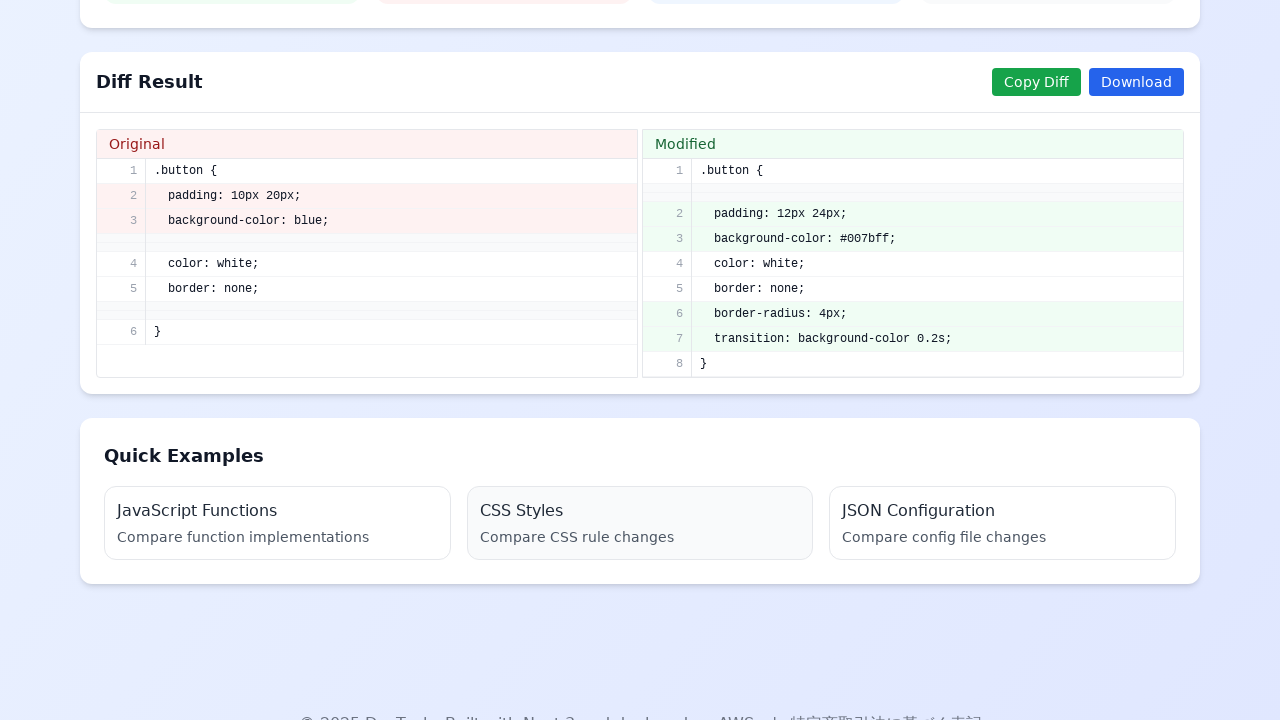

Verified CSS content contains '.button' class
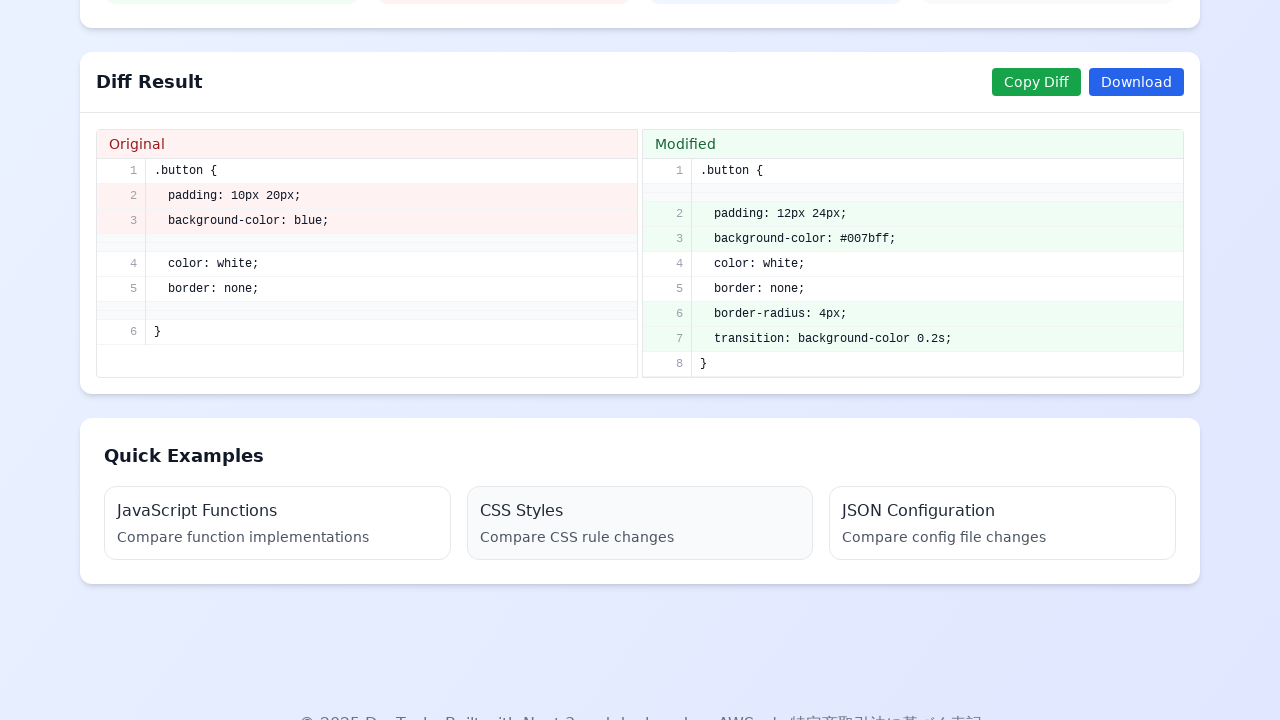

Verified CSS content contains 'background-color: blue' property
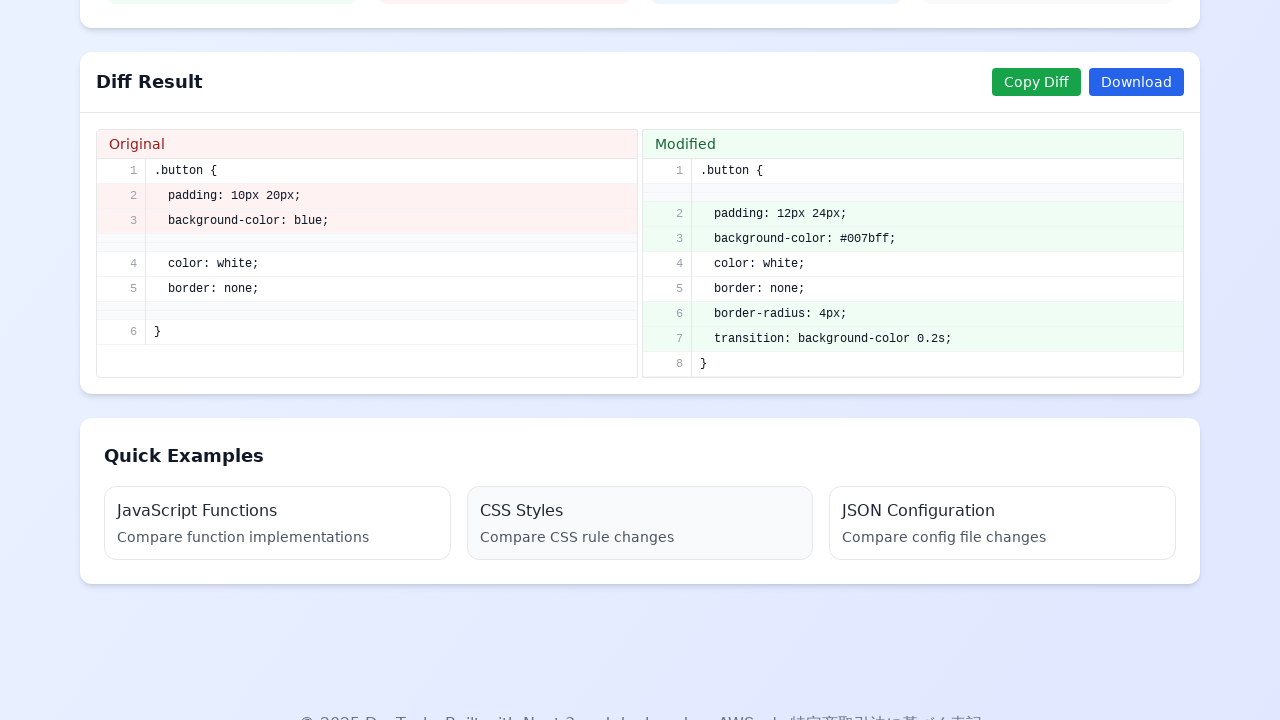

Verified language changed to 'css'
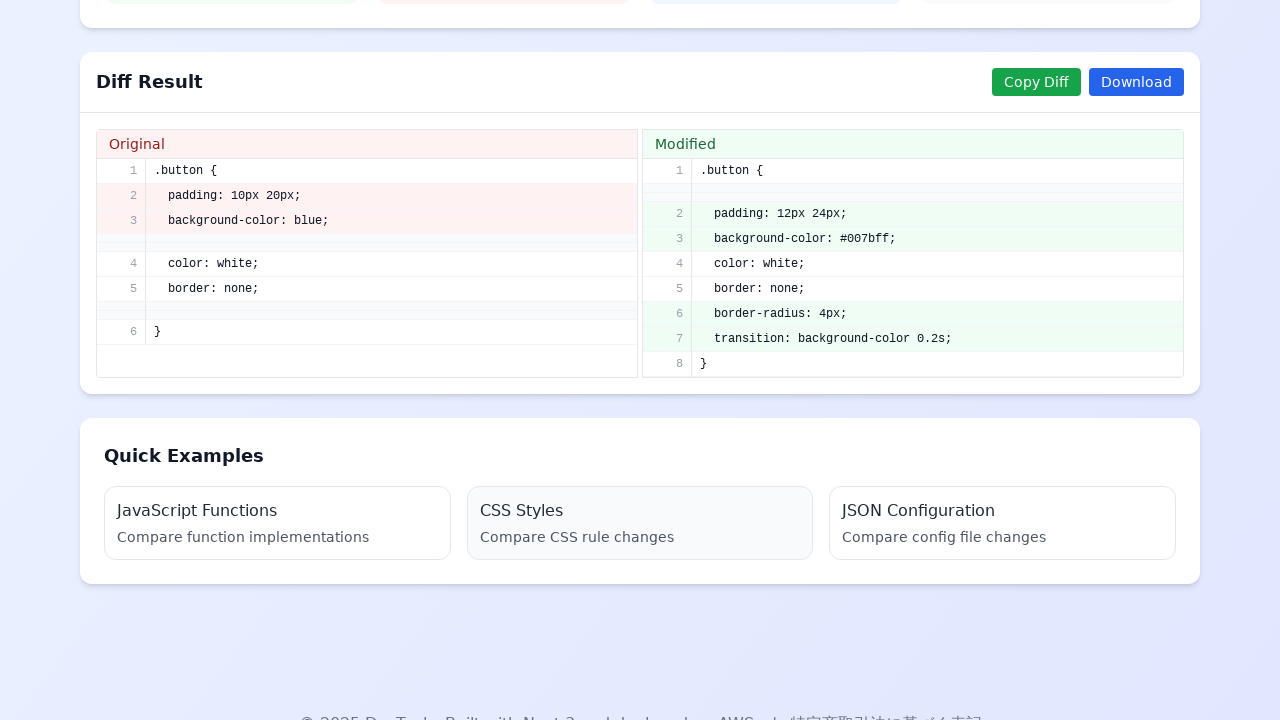

Clicked JSON Configuration example at (1003, 511) on text=JSON Configuration
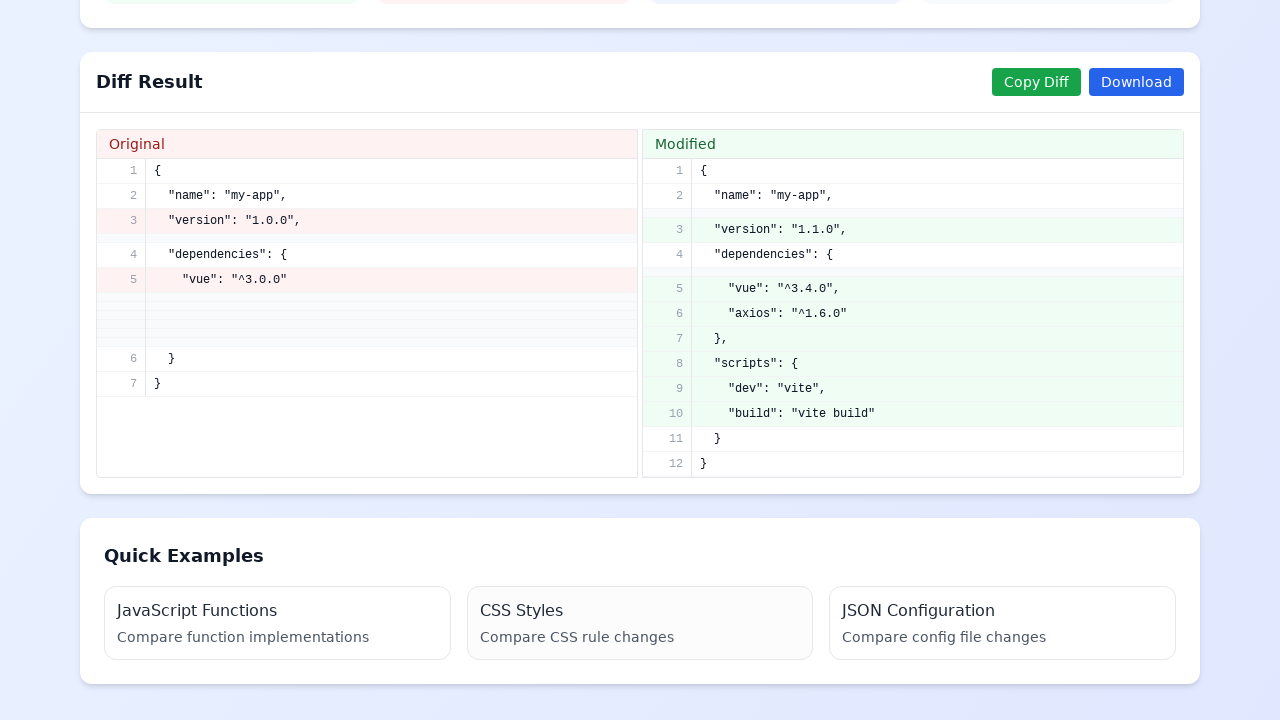

Waited 500ms for JSON example to load
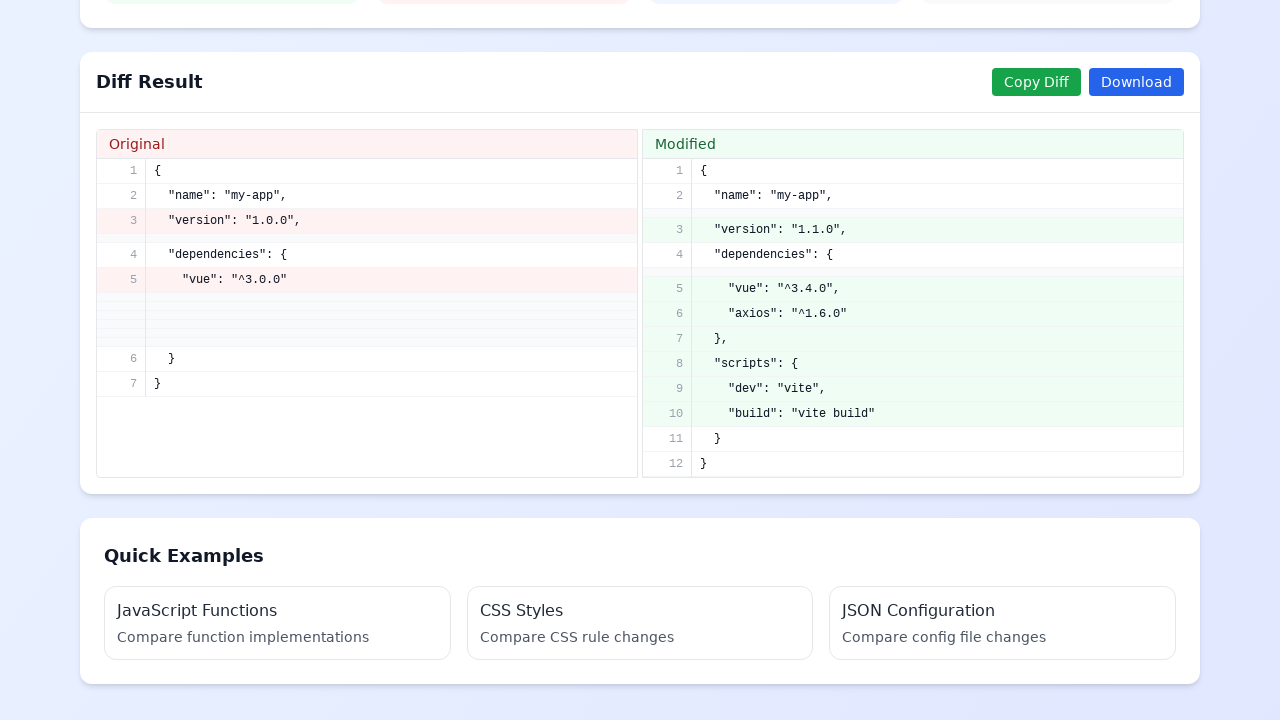

Retrieved updated original textarea value
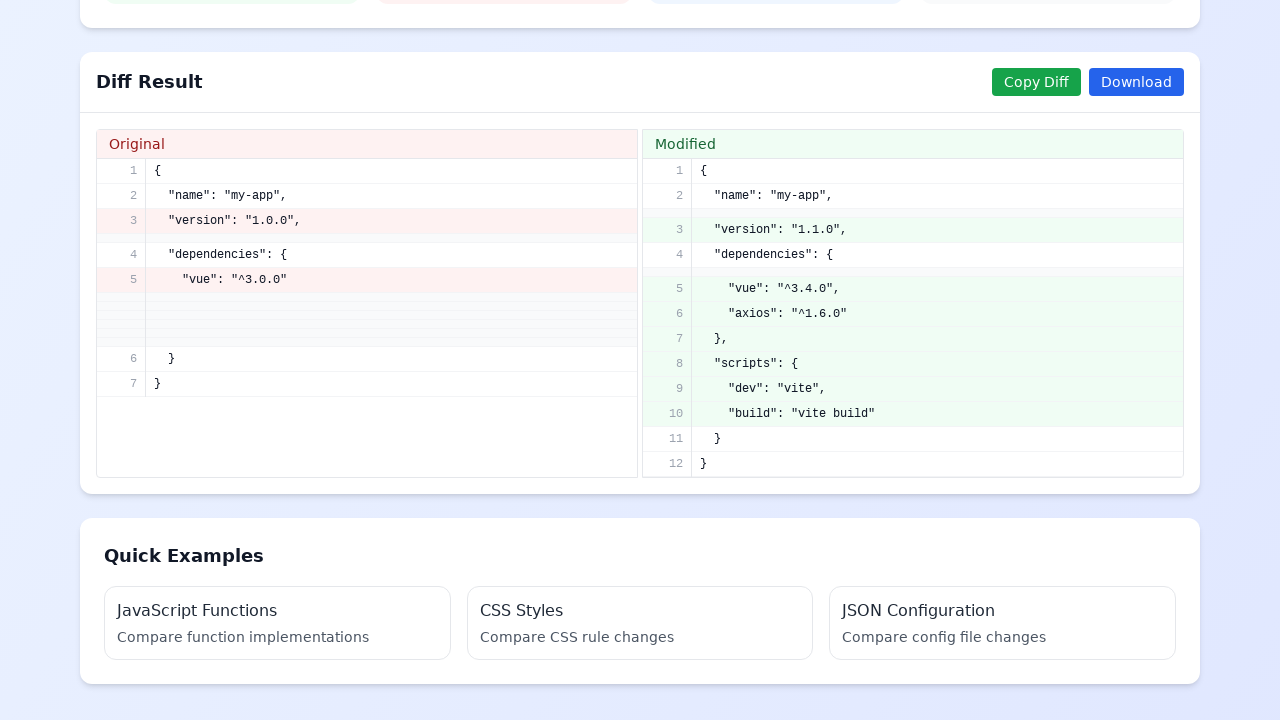

Verified JSON content contains '"name": "my-app"' property
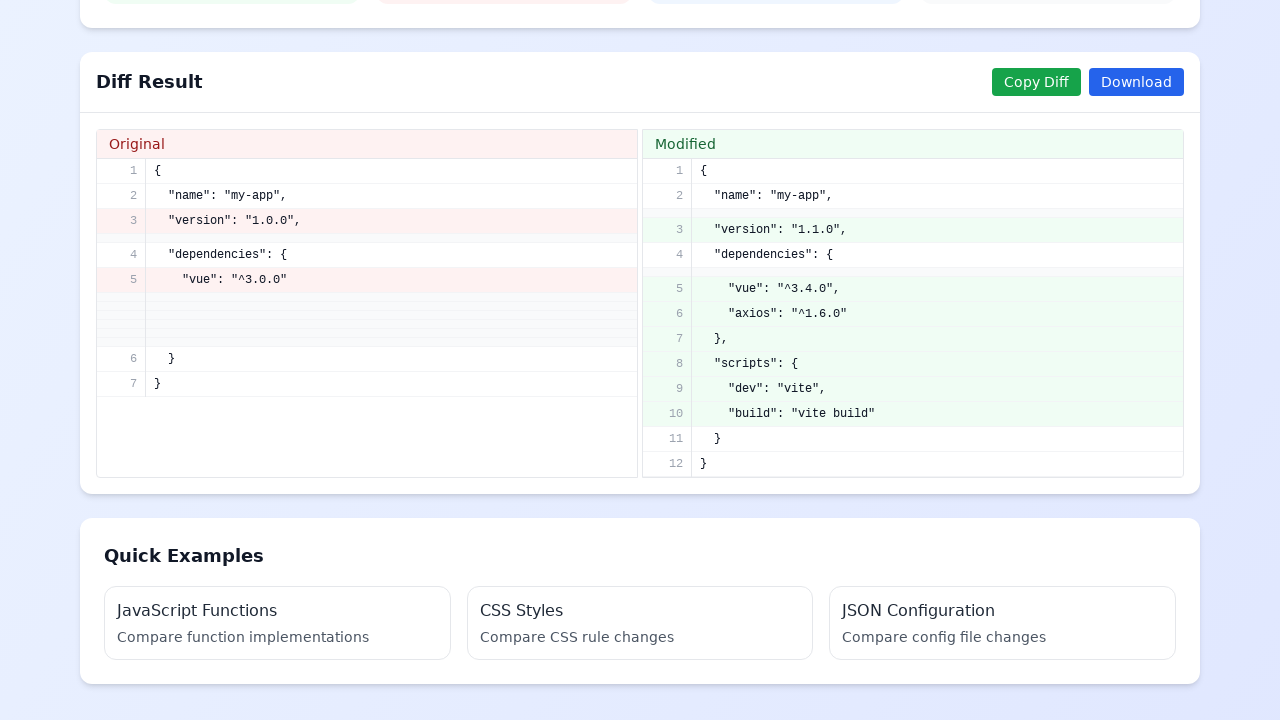

Verified language changed to 'json'
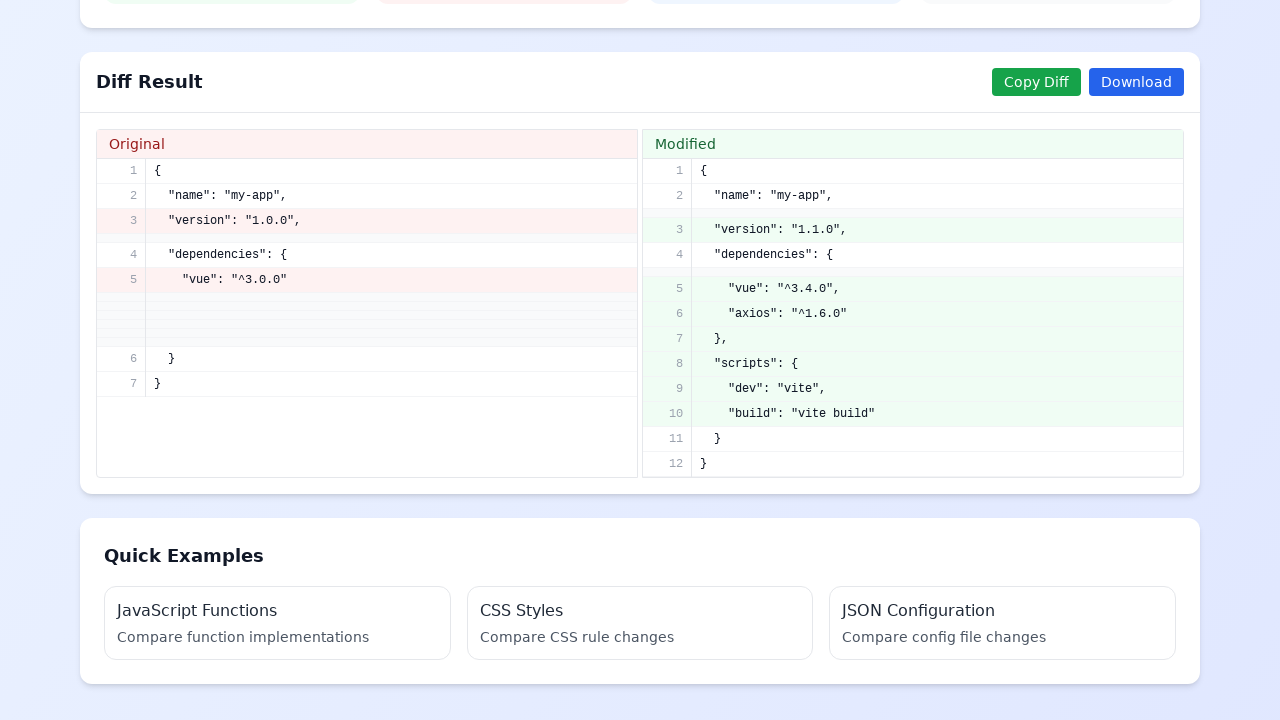

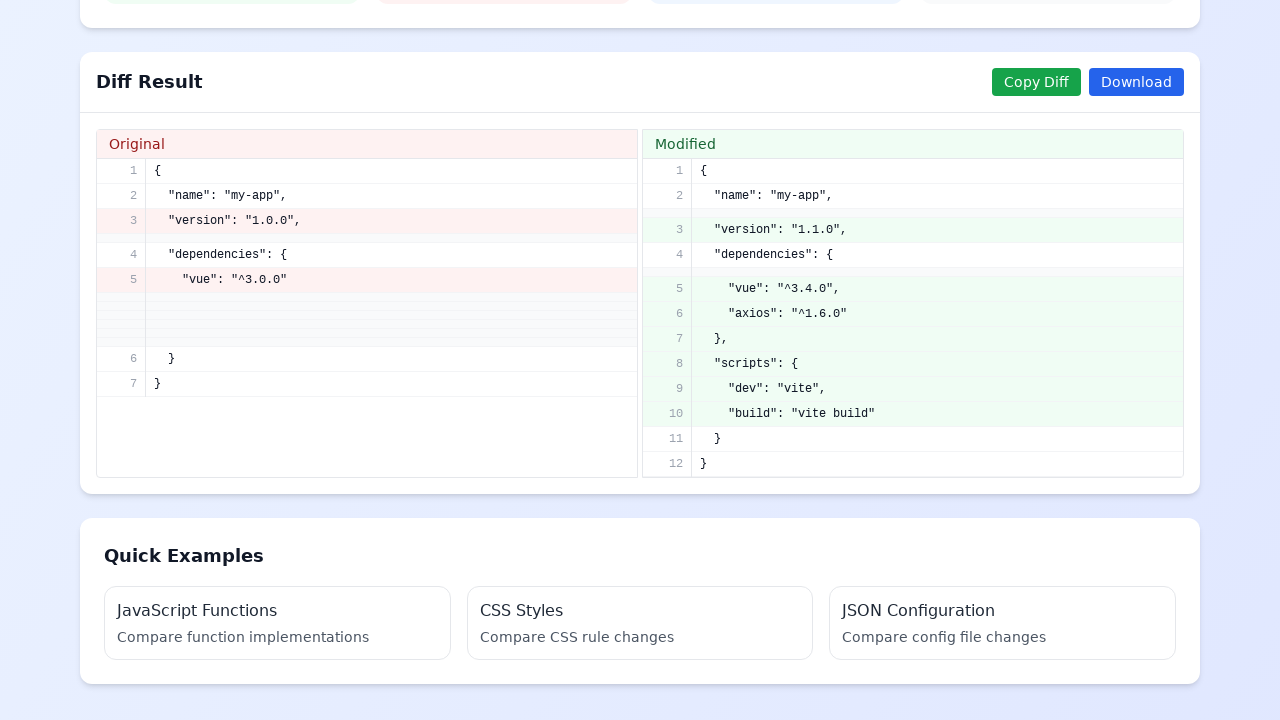